Tests clicking on the "Make Appointment" link on the CURA Healthcare demo site homepage

Starting URL: https://katalon-demo-cura.herokuapp.com/

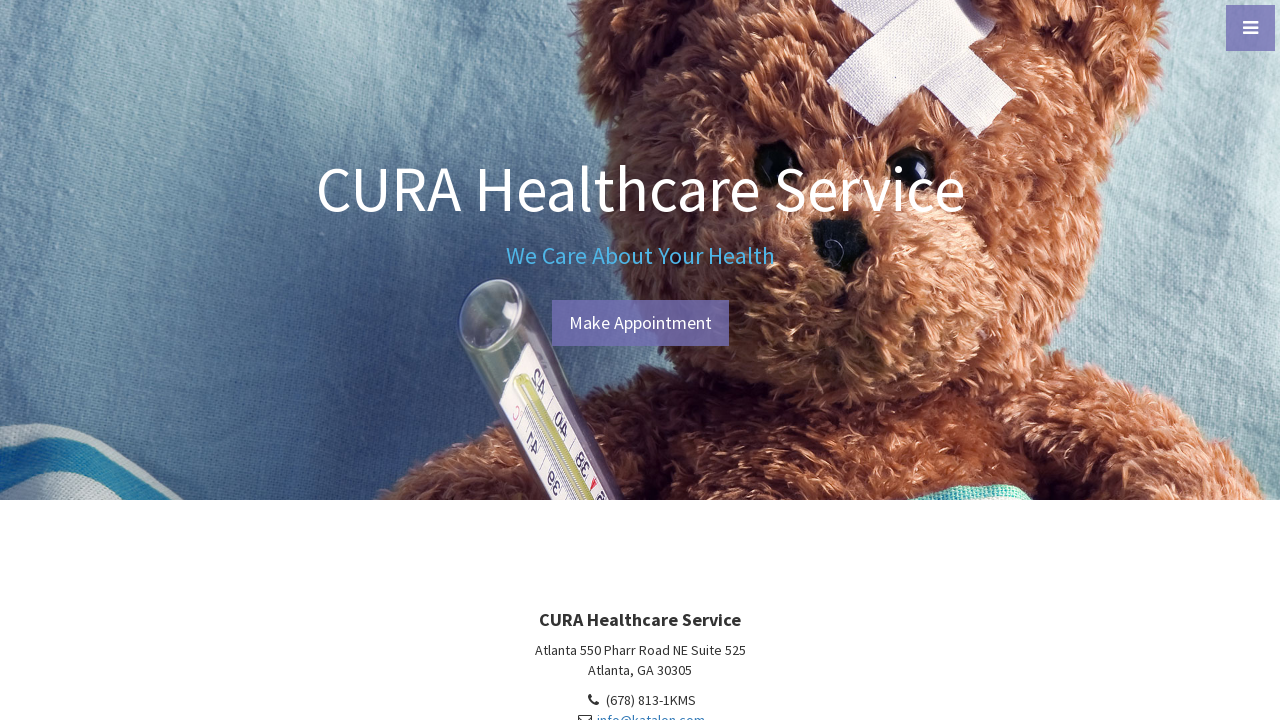

Clicked on 'Make Appointment' link on CURA Healthcare homepage at (640, 323) on text='Make Appointment'
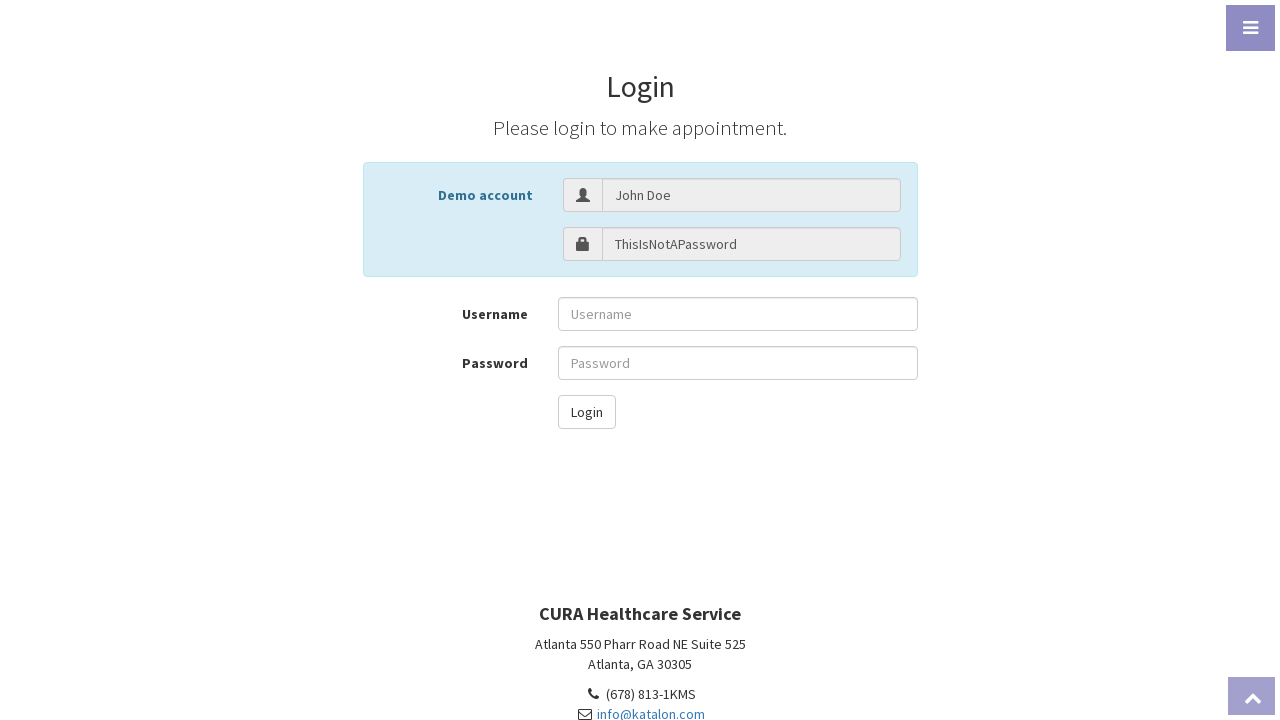

Waited for page navigation to complete
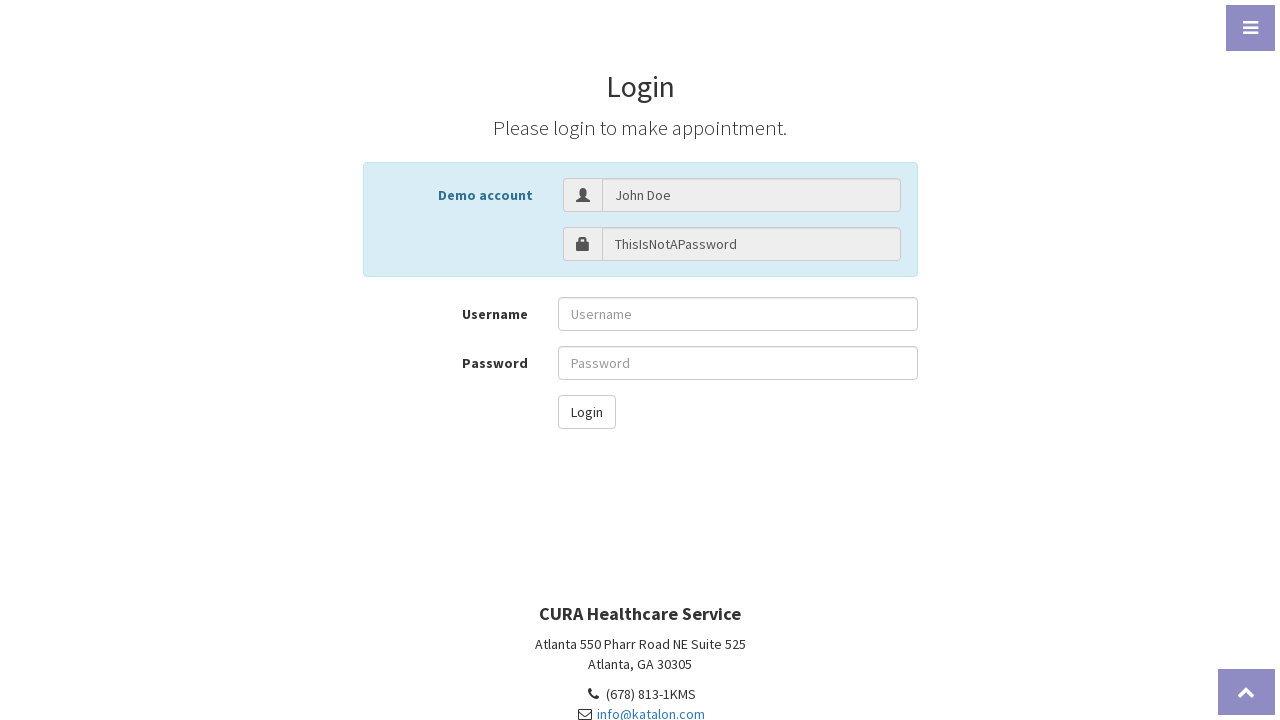

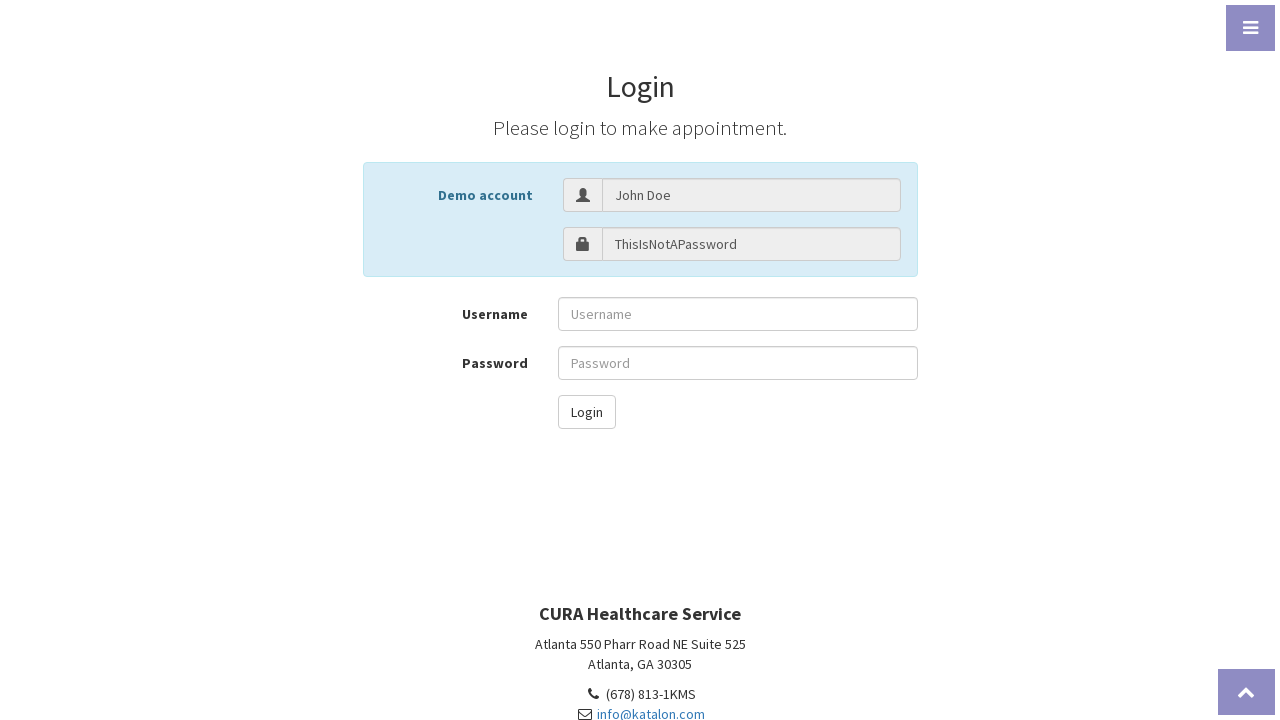